Tests filtering to display only completed todo items

Starting URL: https://demo.playwright.dev/todomvc

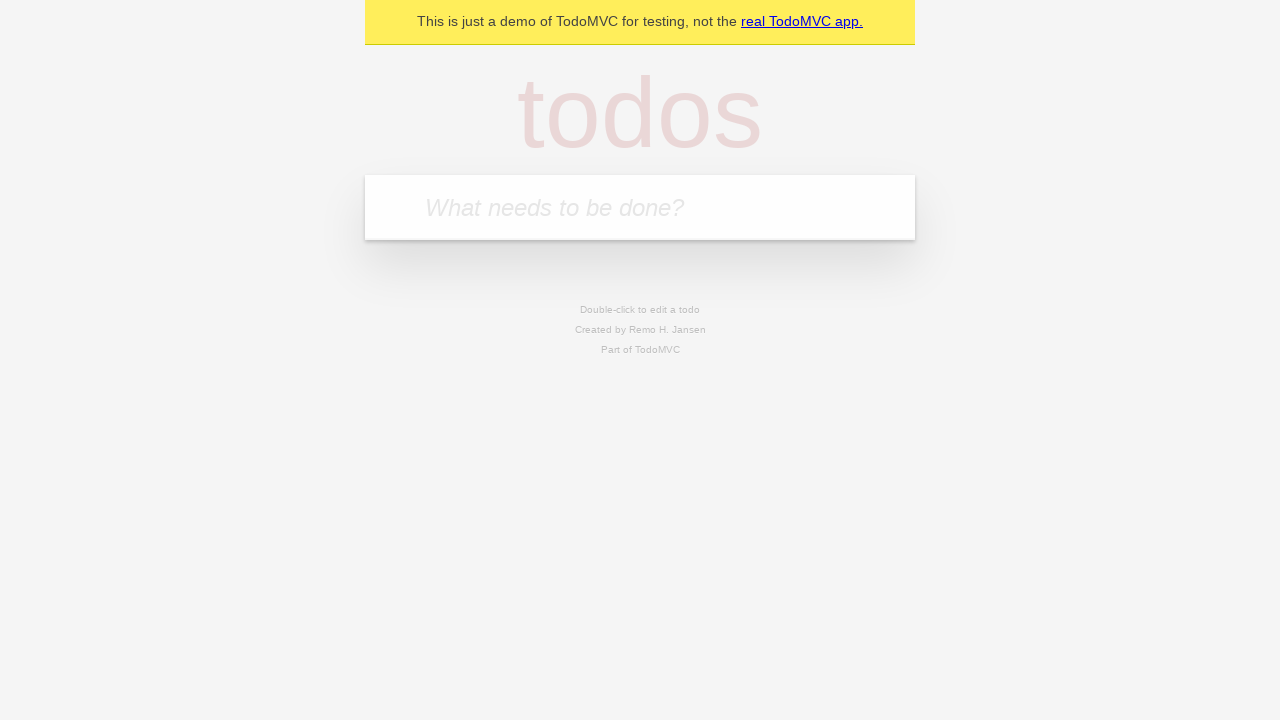

Filled todo input with 'buy some cheese' on internal:attr=[placeholder="What needs to be done?"i]
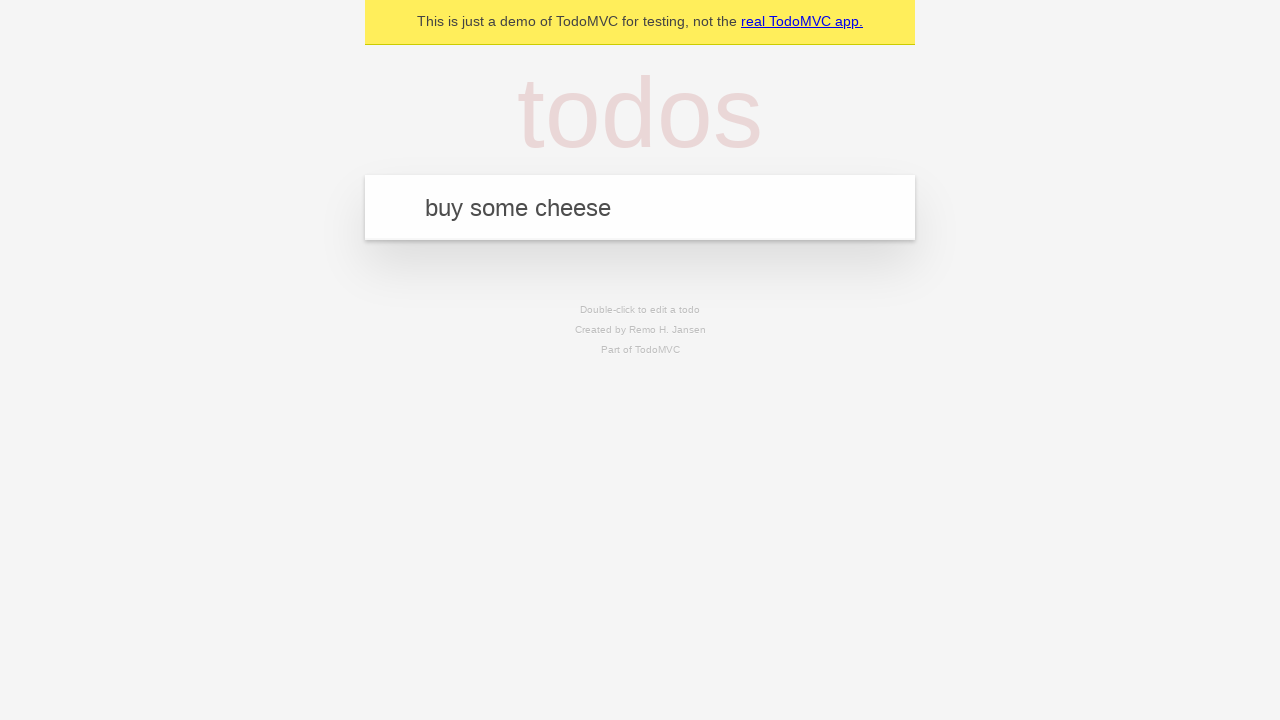

Pressed Enter to add first todo item on internal:attr=[placeholder="What needs to be done?"i]
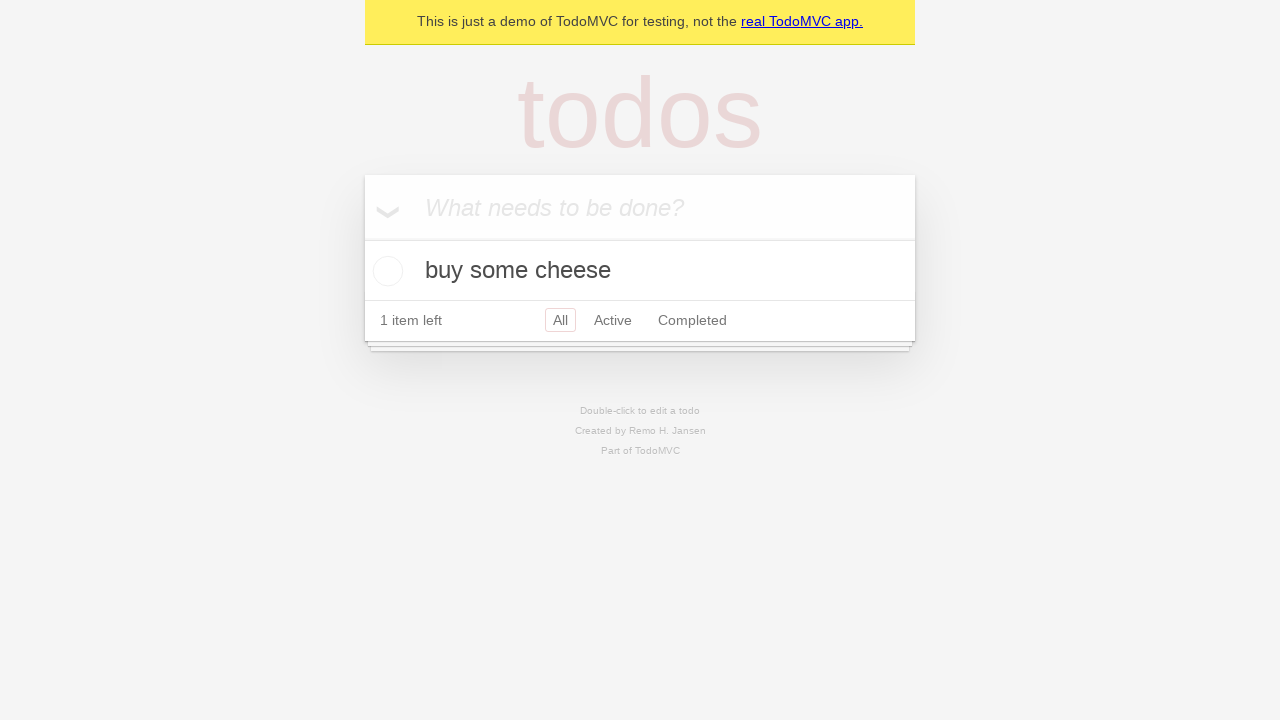

Filled todo input with 'feed the cat' on internal:attr=[placeholder="What needs to be done?"i]
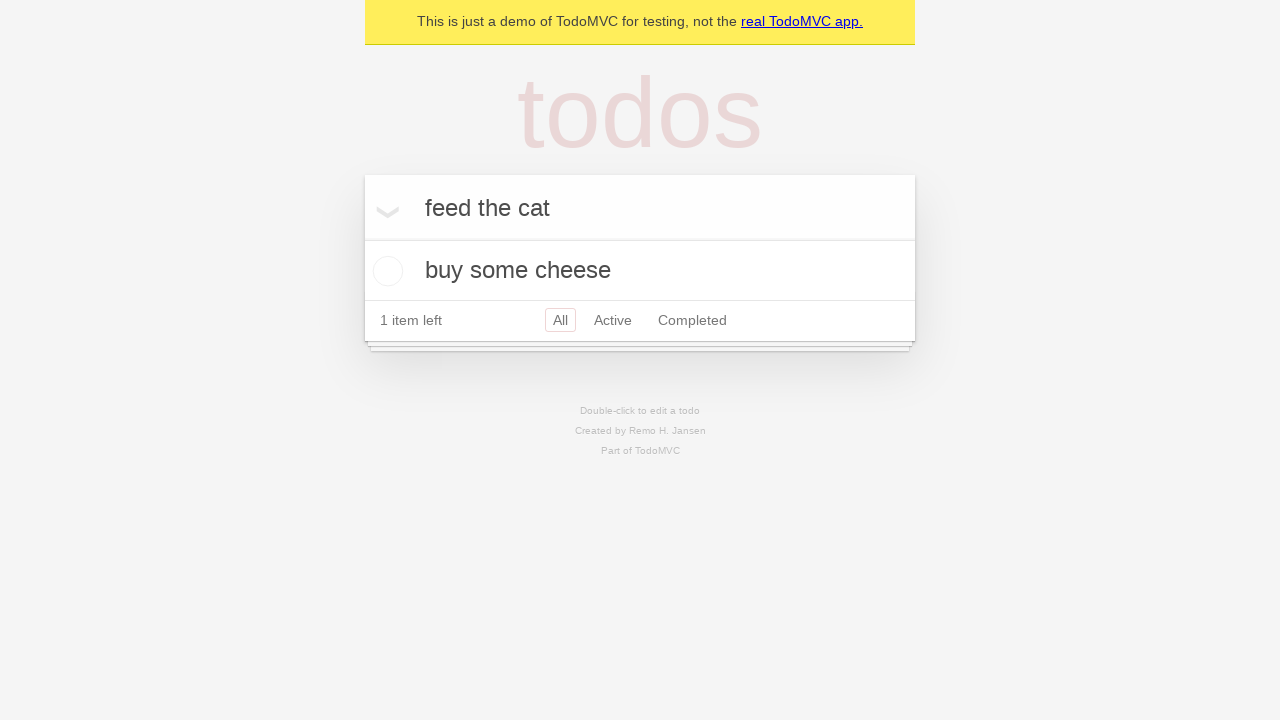

Pressed Enter to add second todo item on internal:attr=[placeholder="What needs to be done?"i]
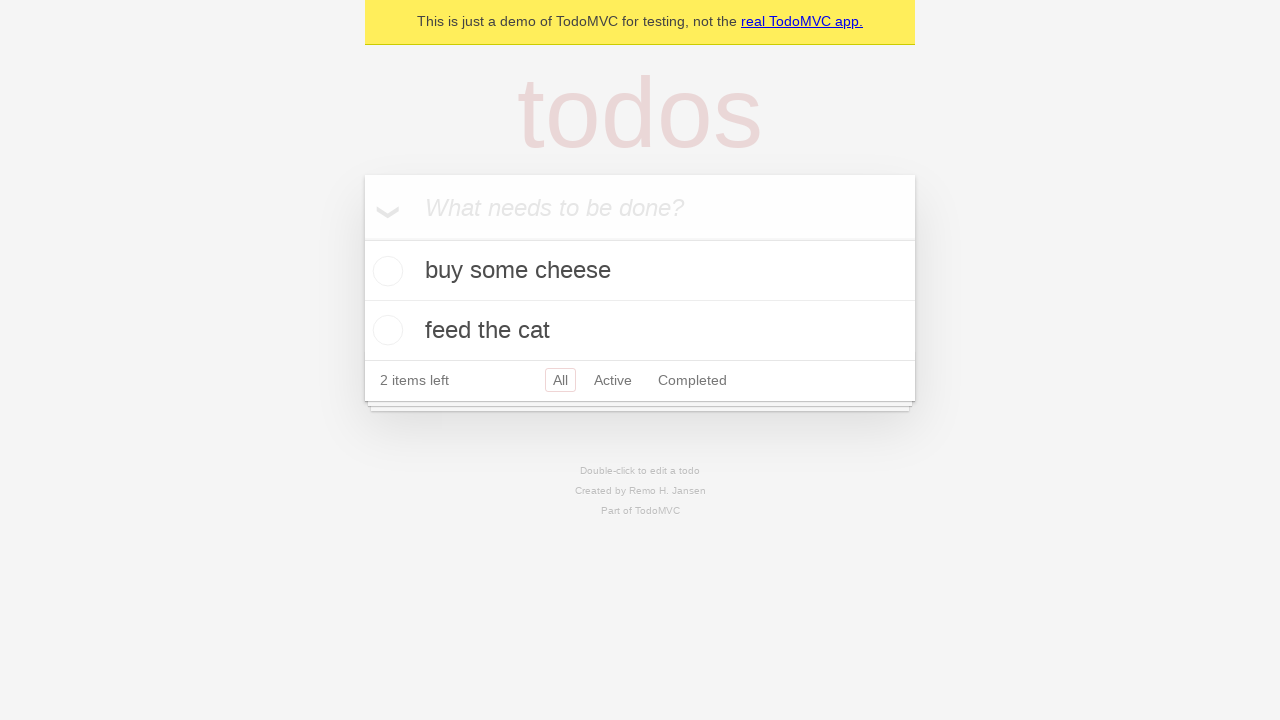

Filled todo input with 'book a doctors appointment' on internal:attr=[placeholder="What needs to be done?"i]
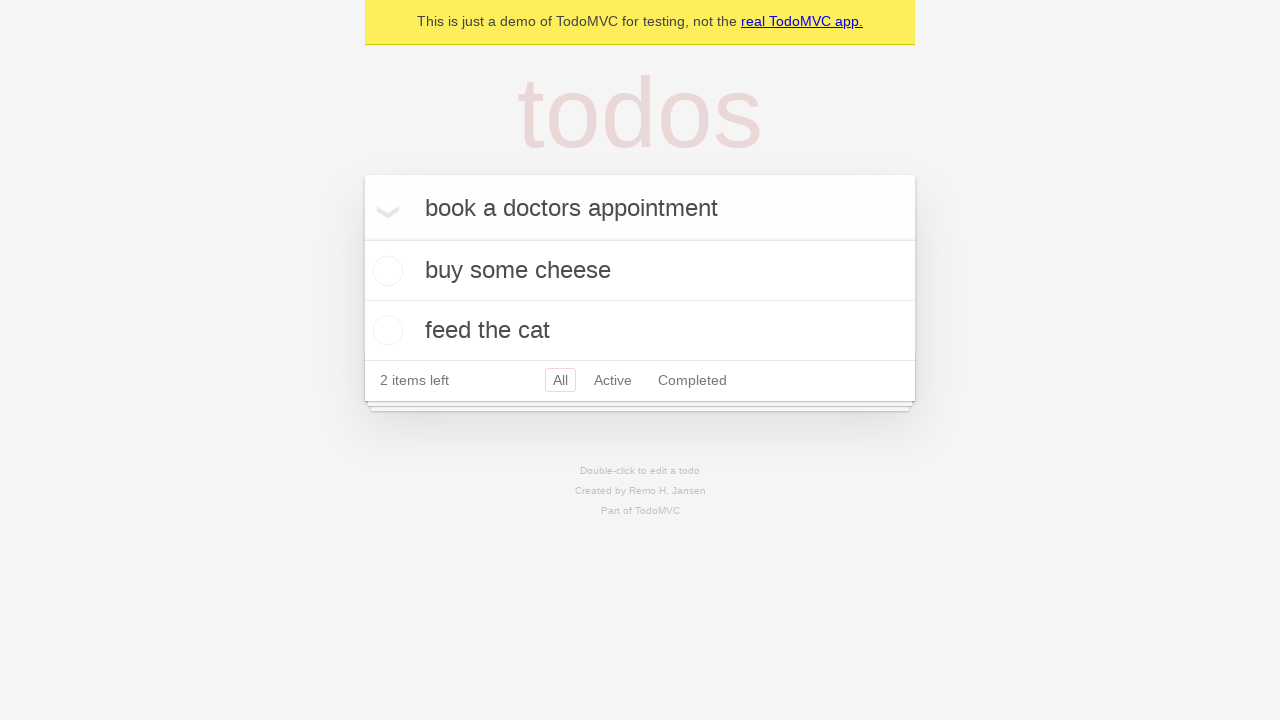

Pressed Enter to add third todo item on internal:attr=[placeholder="What needs to be done?"i]
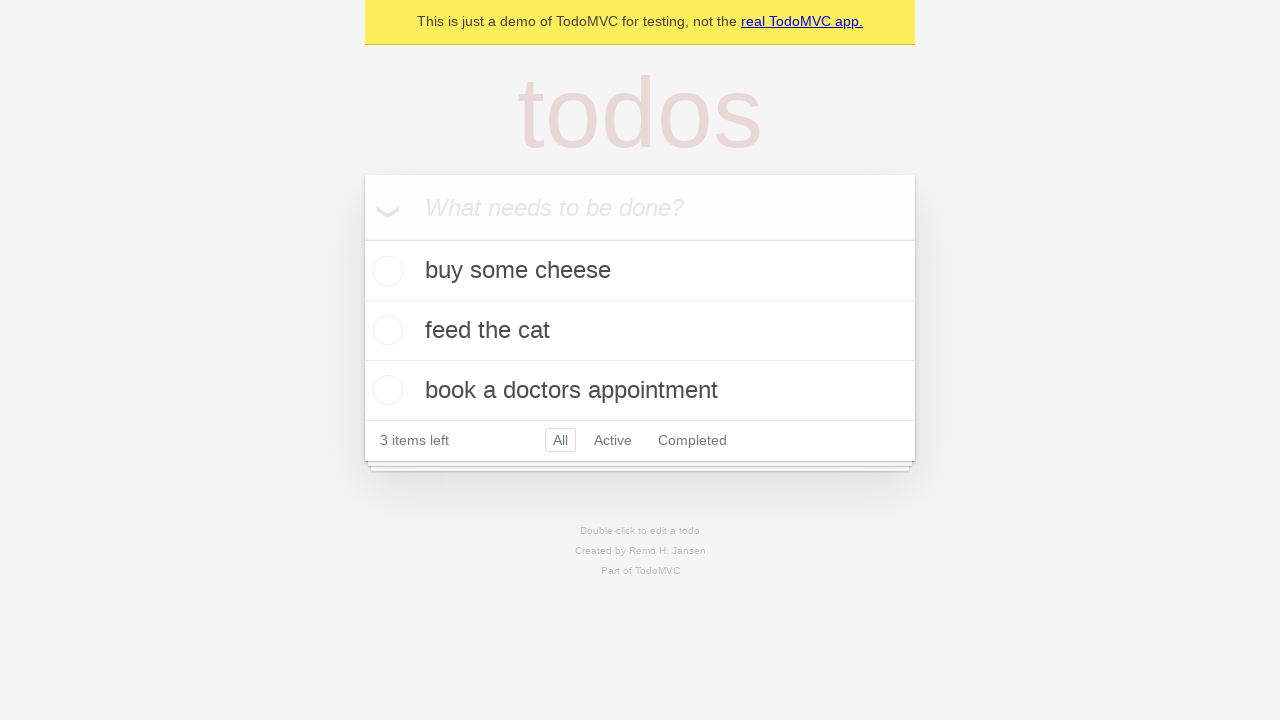

Checked the second todo item (feed the cat) at (385, 330) on internal:testid=[data-testid="todo-item"s] >> nth=1 >> internal:role=checkbox
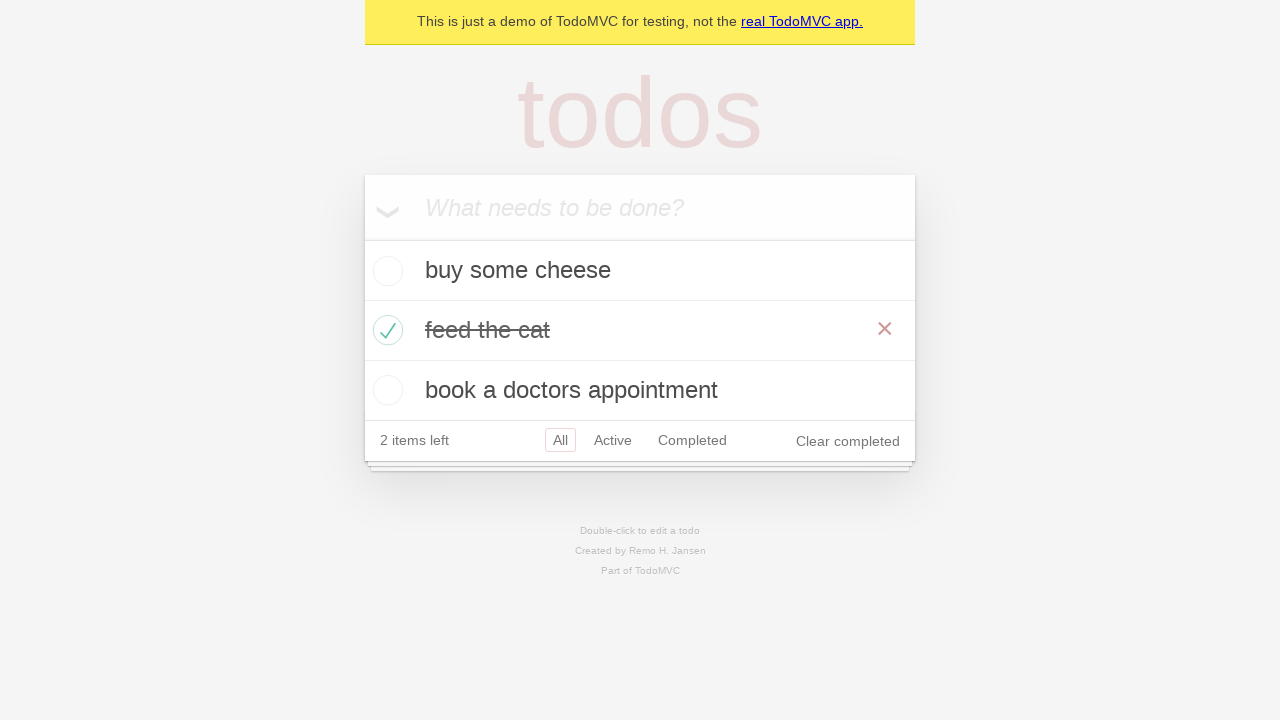

Clicked 'Completed' filter link at (692, 440) on internal:role=link[name="Completed"i]
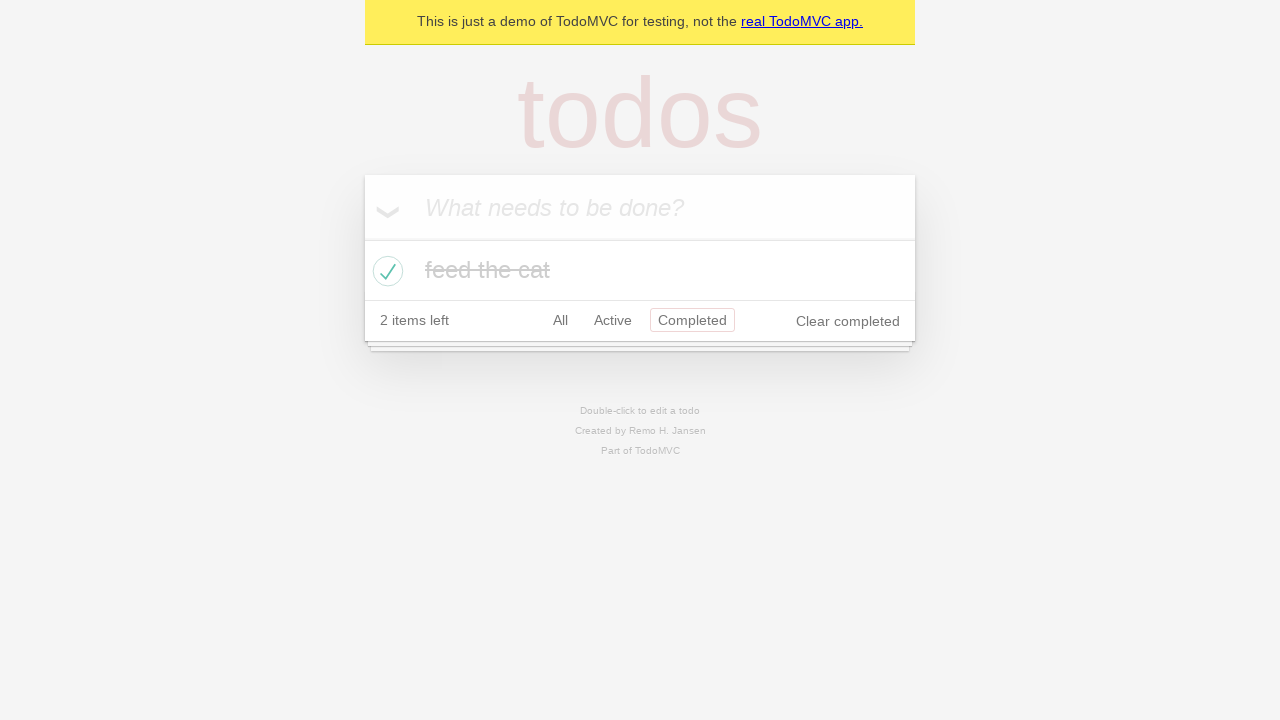

Verified that only 1 completed todo item is displayed
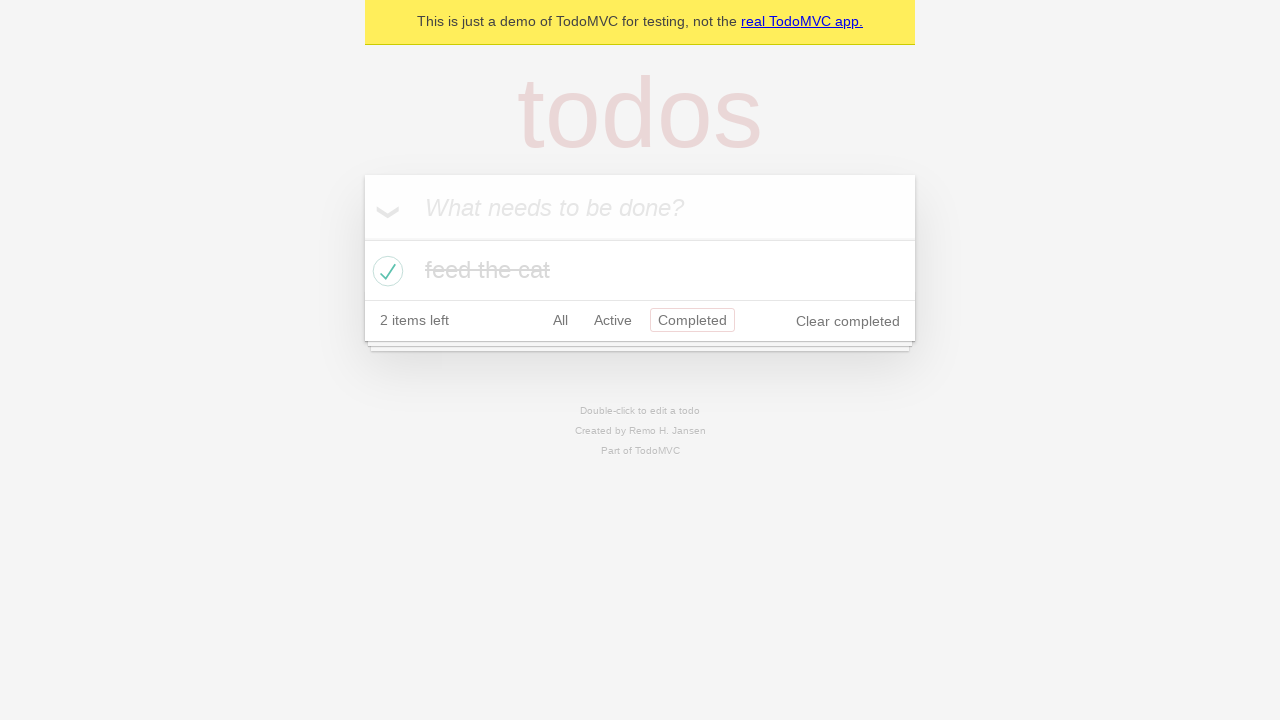

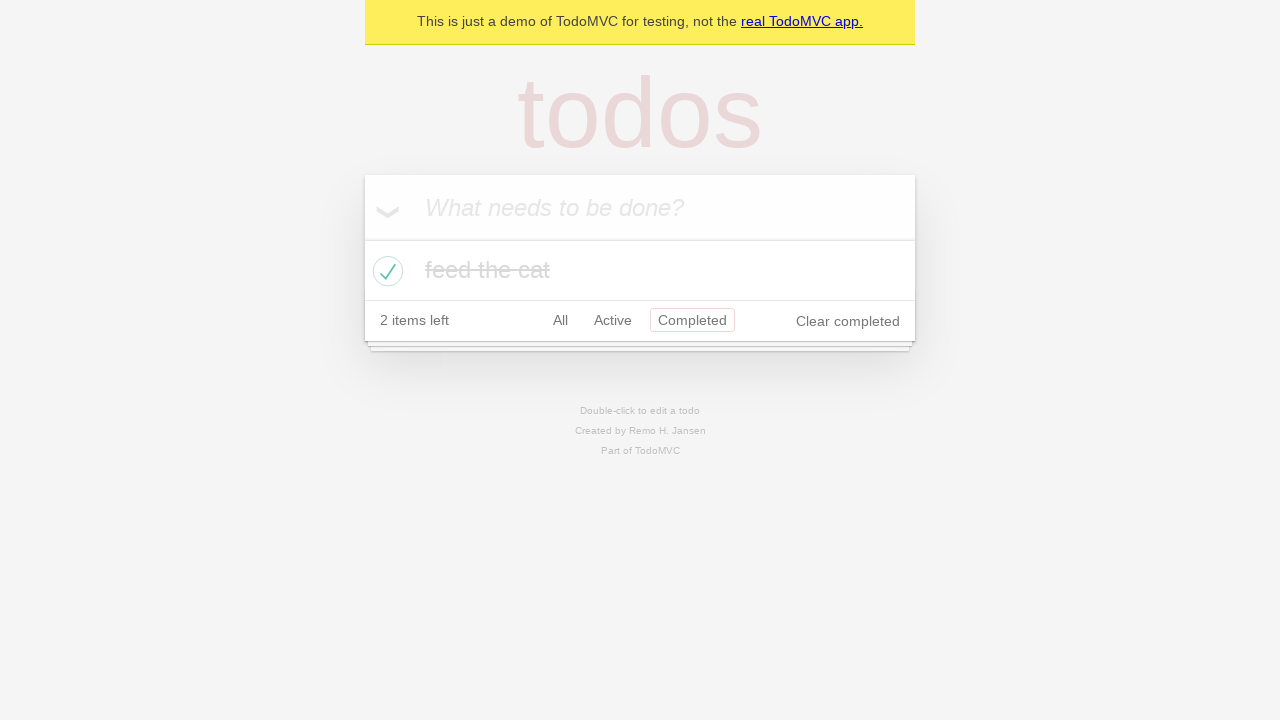